Tests the radio button functionality on DemoQA by clicking on the Radio Button menu item, selecting a radio button option, and verifying that it becomes selected.

Starting URL: https://demoqa.com/elements

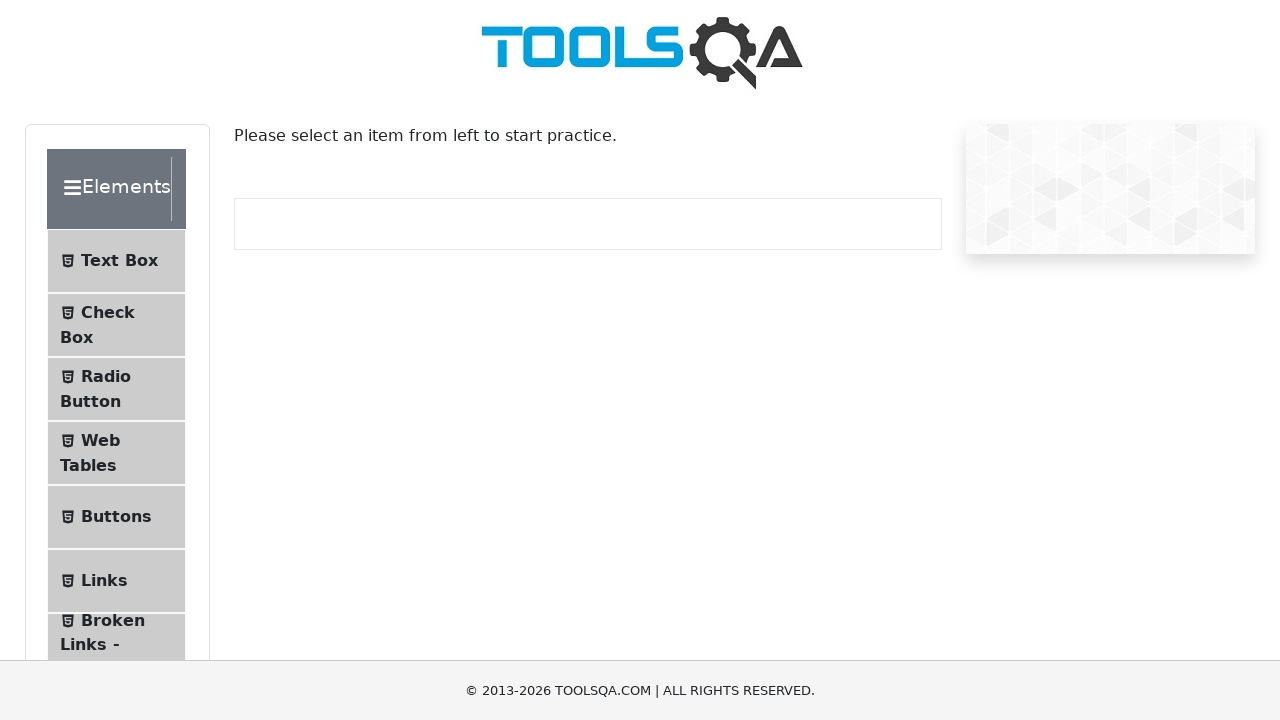

Clicked on Radio Button menu item at (116, 389) on xpath=//*[@id='item-2']
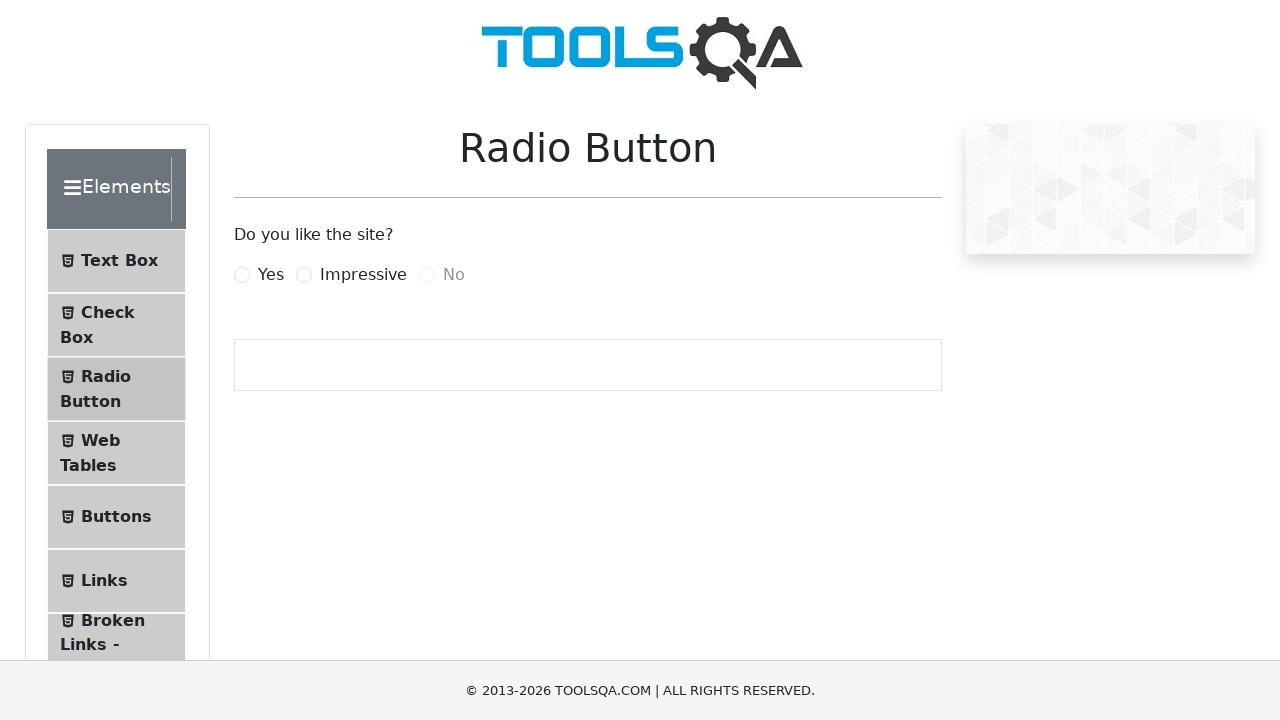

Radio button options loaded
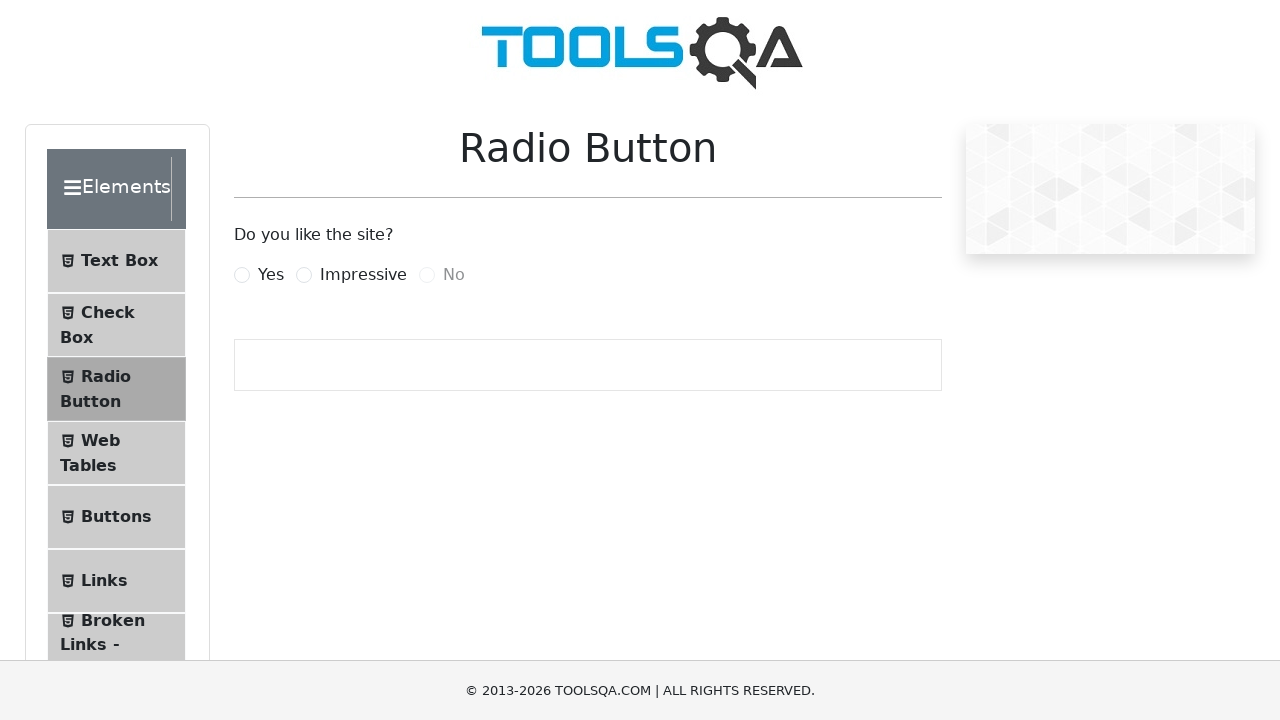

Located the 'Yes' radio button label
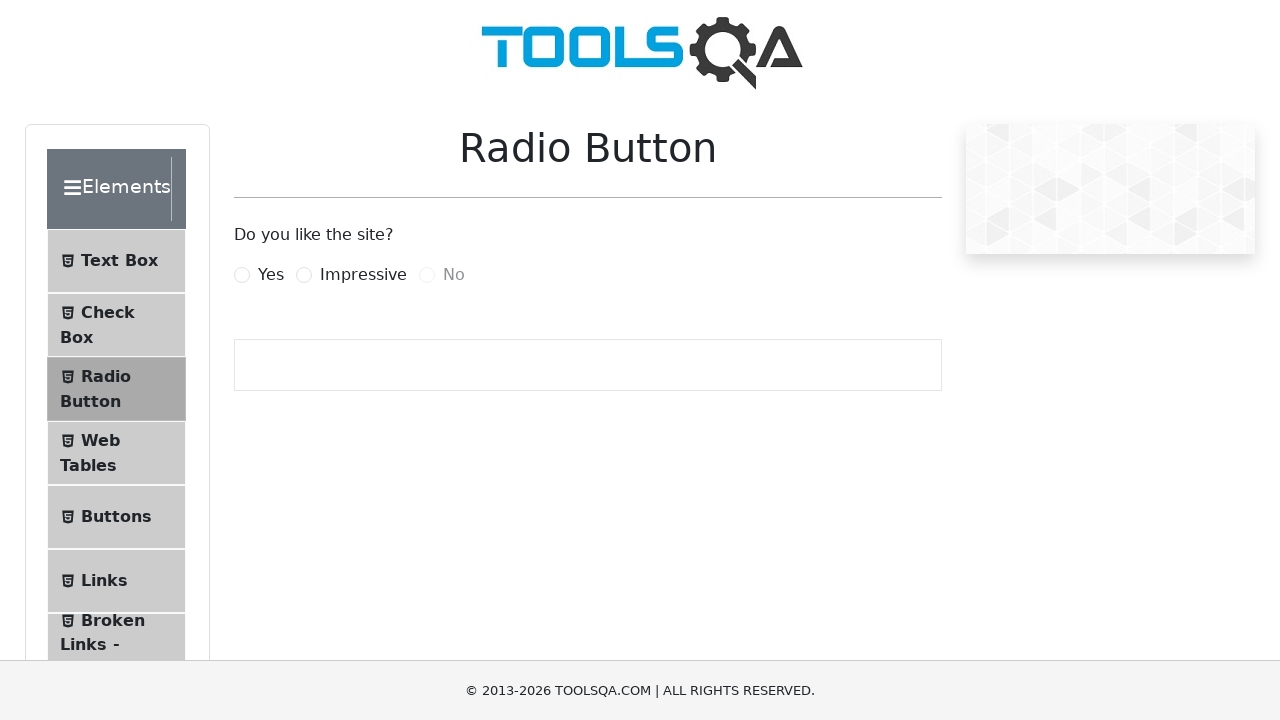

Scrolled 'Yes' radio button into view
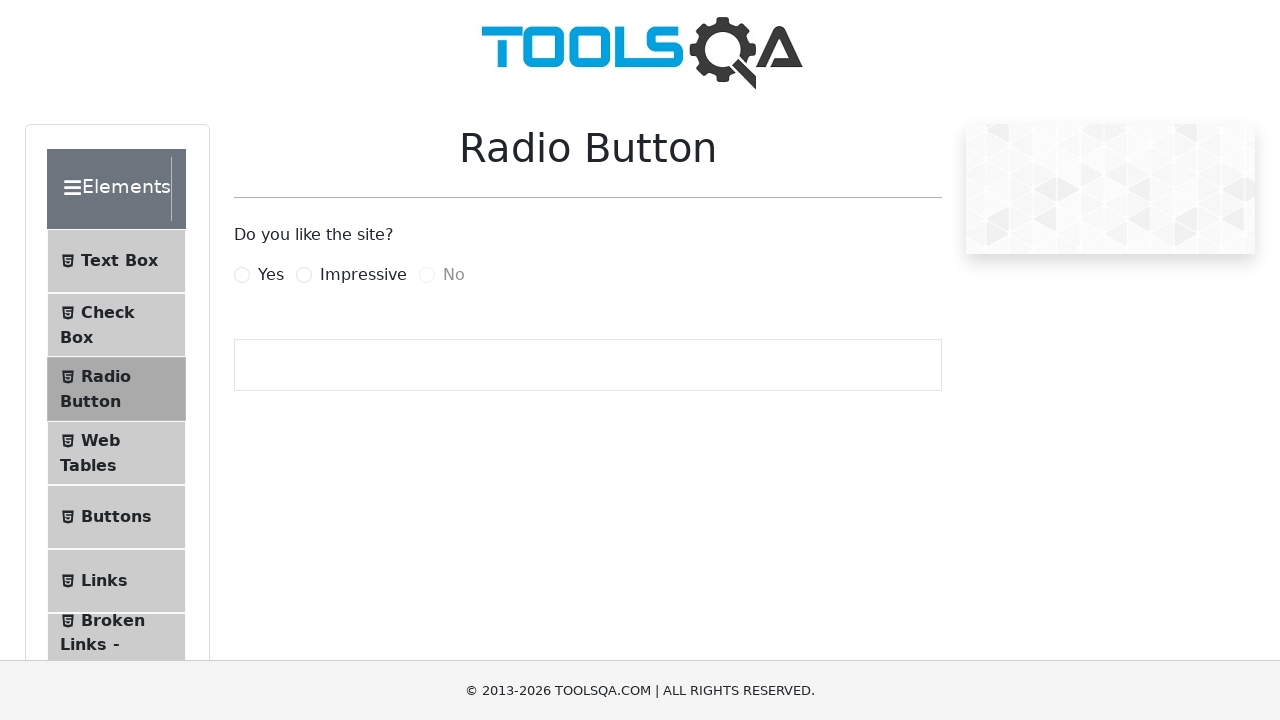

Clicked on the 'Yes' radio button at (271, 275) on xpath=//label[contains(text(),'Yes')]
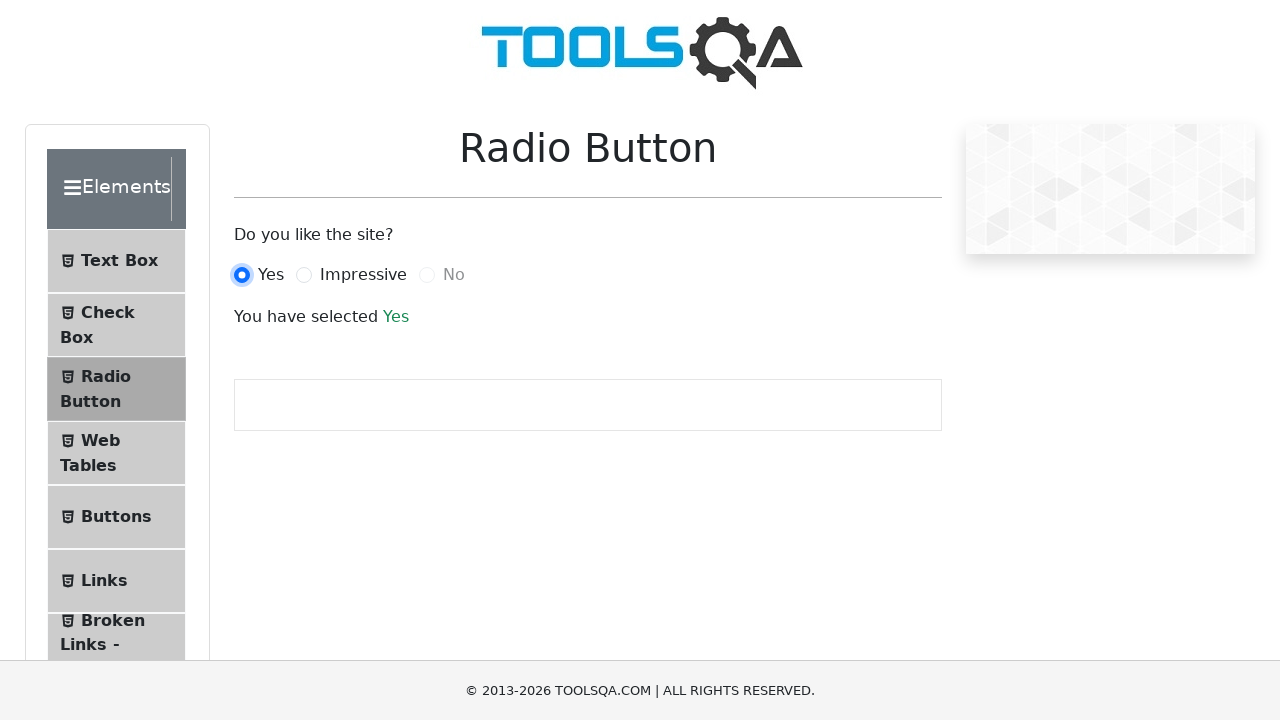

Located the radio button input element
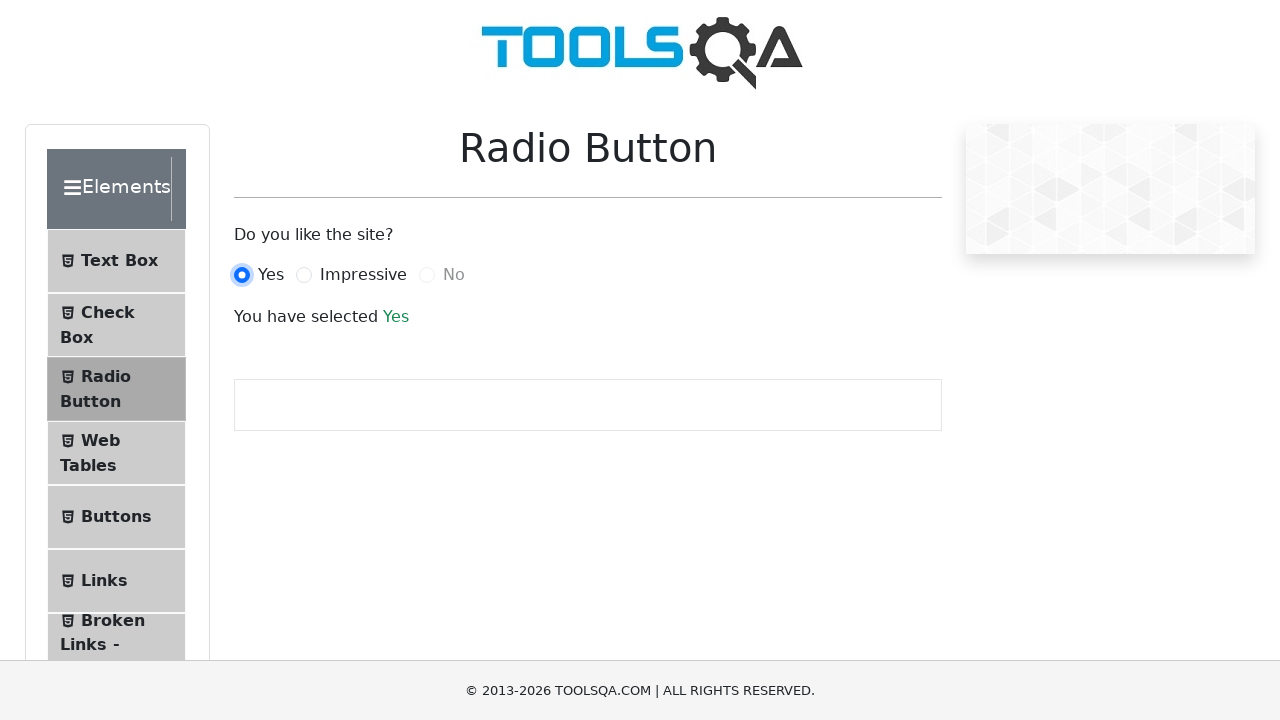

Verified that the 'Yes' radio button is selected
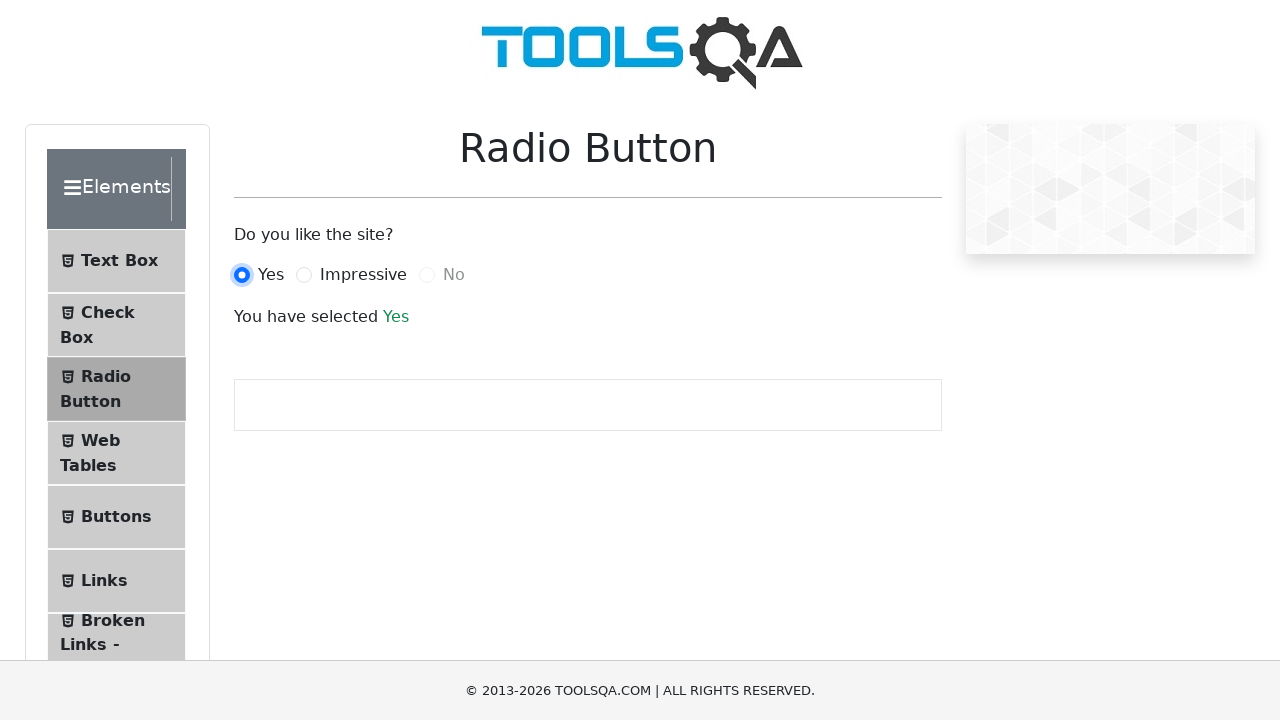

Success message appeared confirming radio button selection
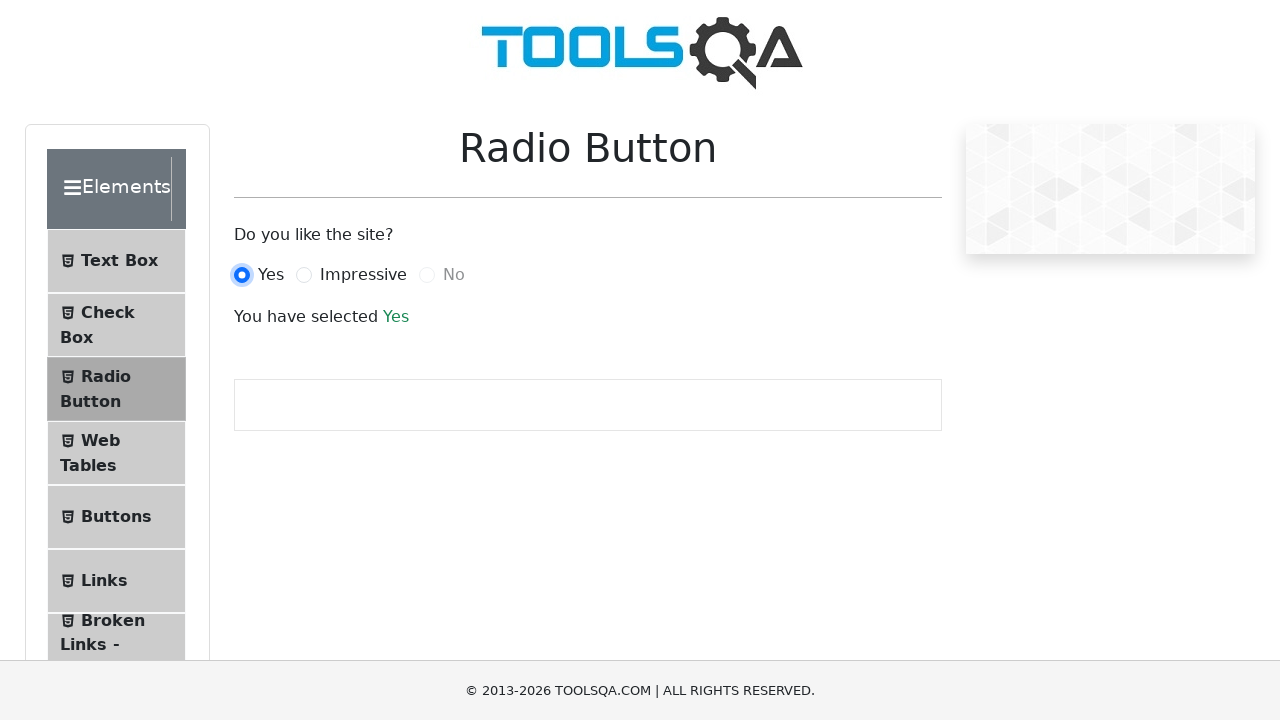

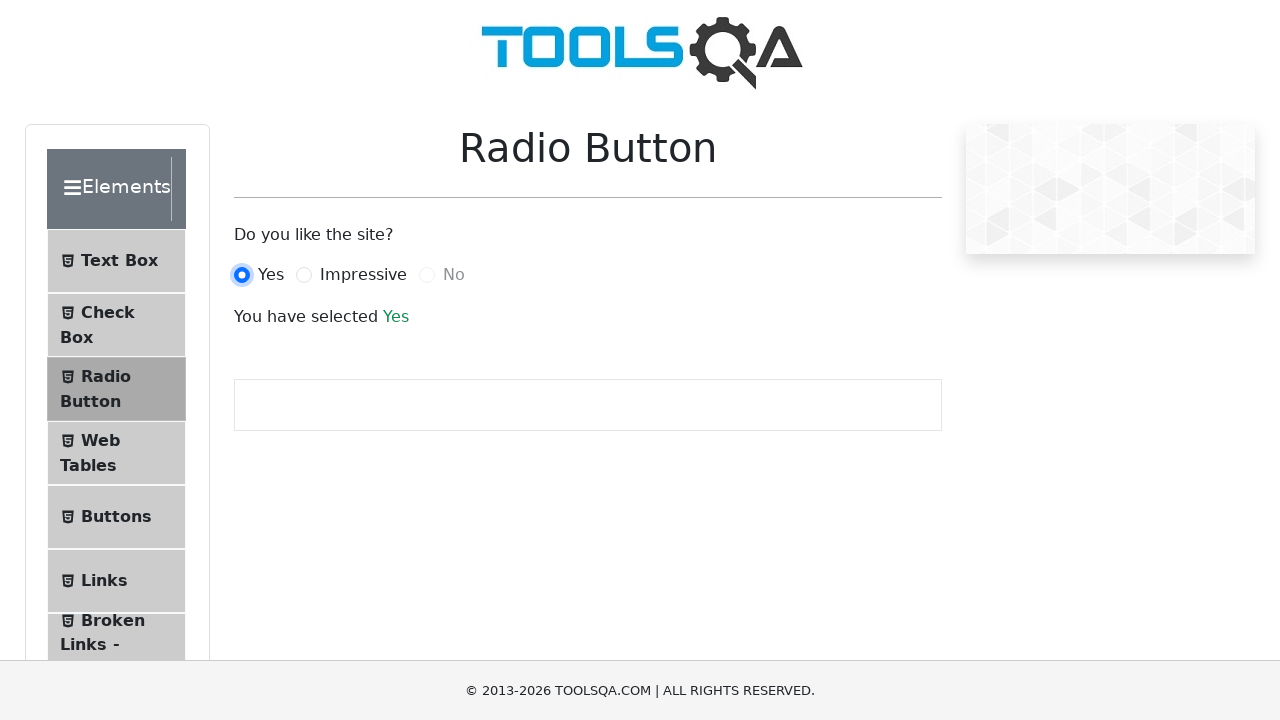